Tests window handling functionality by opening new windows/tabs through different buttons, switching between them, and closing them in various combinations

Starting URL: https://leafground.com/window.xhtml

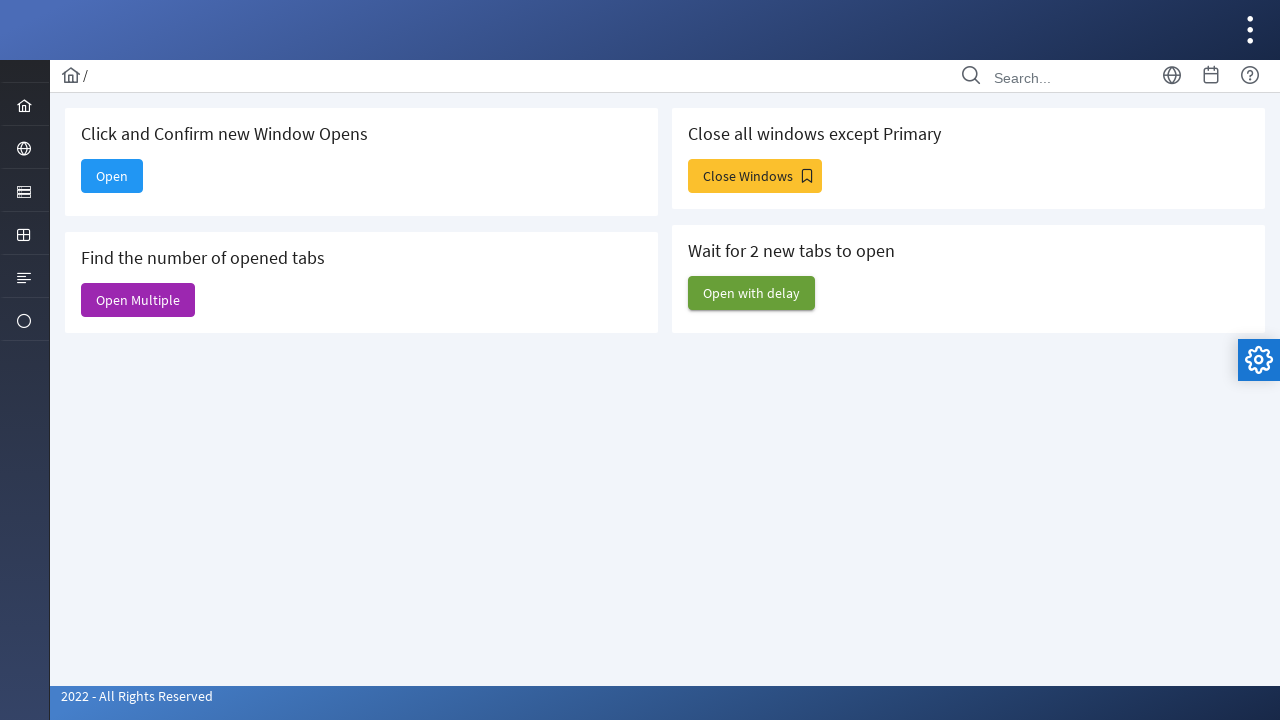

Clicked button to open new window at (112, 176) on xpath=//button[@id='j_idt88:new']/span
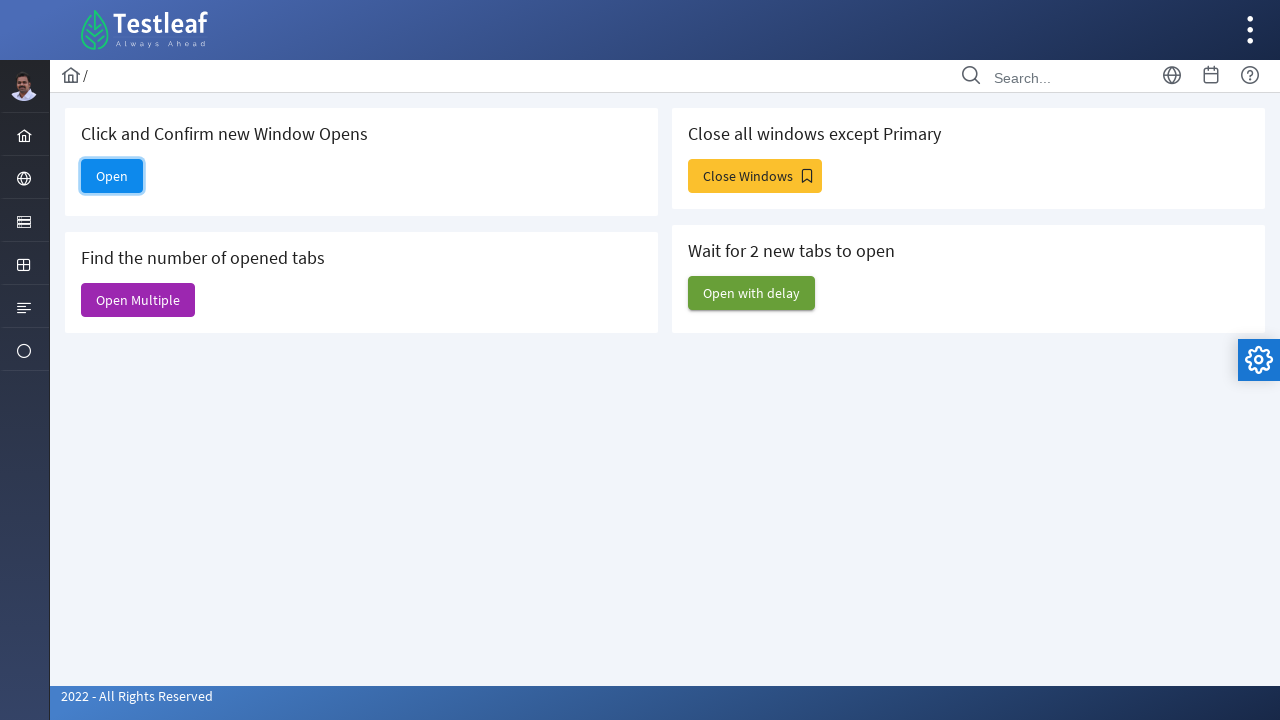

Retrieved all pages/tabs from context
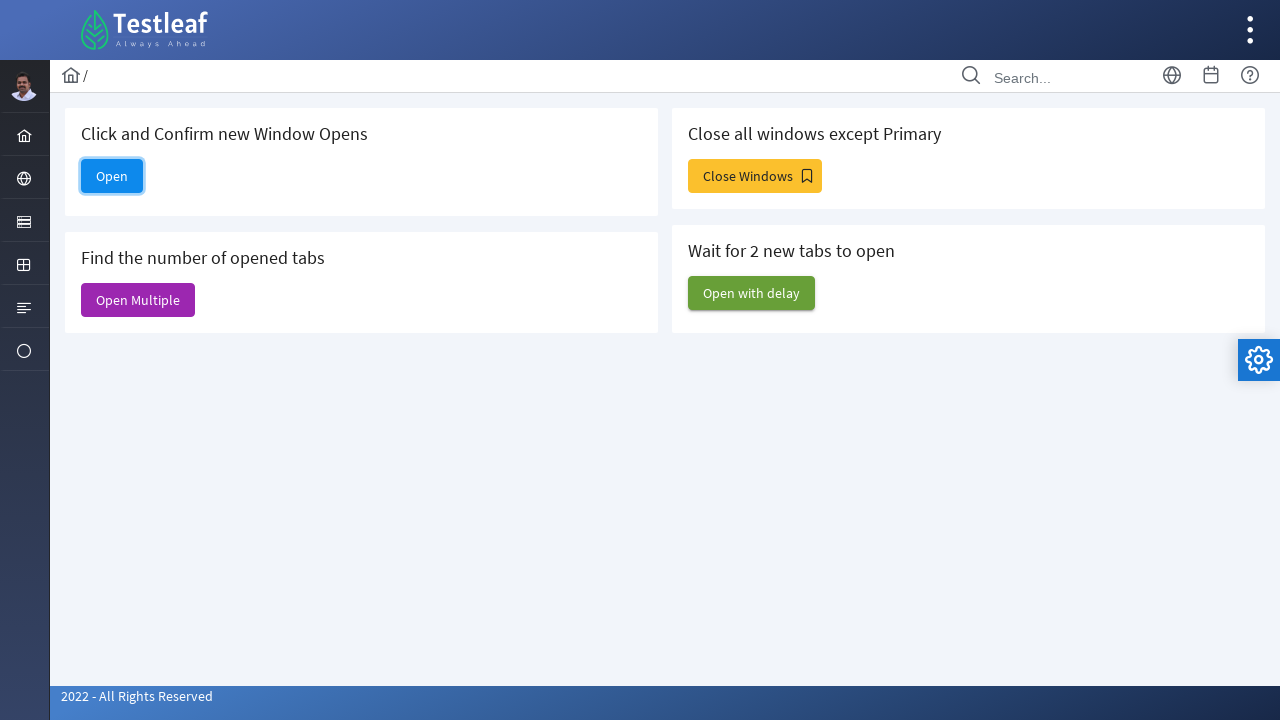

Selected new page from pages list
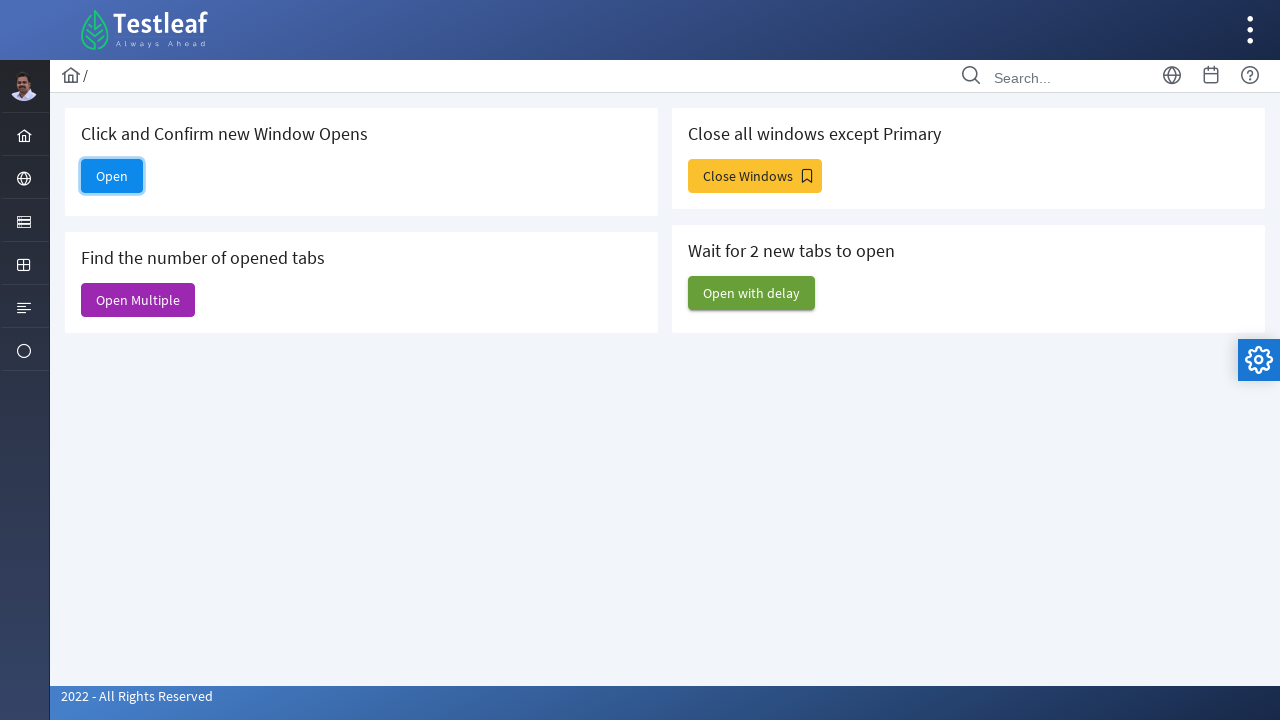

Closed the newly opened page/tab
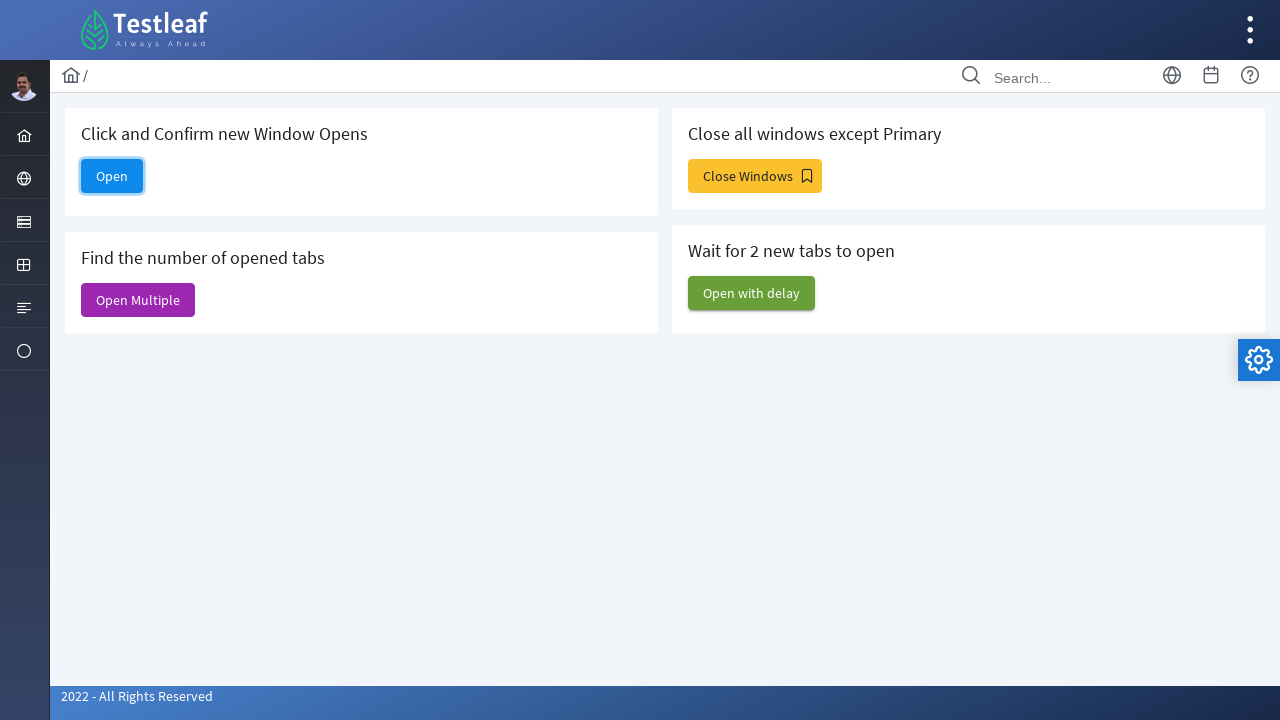

Clicked button to open multiple windows at (138, 300) on xpath=//span[text()='Open Multiple']
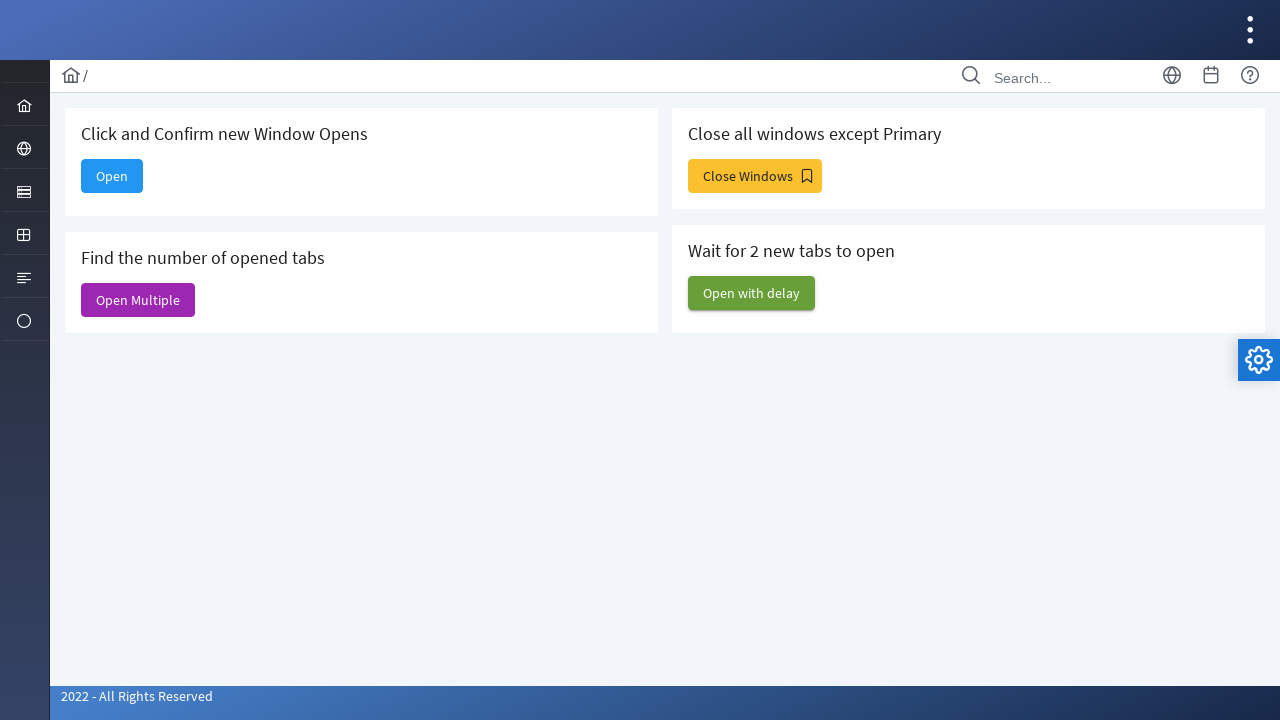

Retrieved updated list of all pages
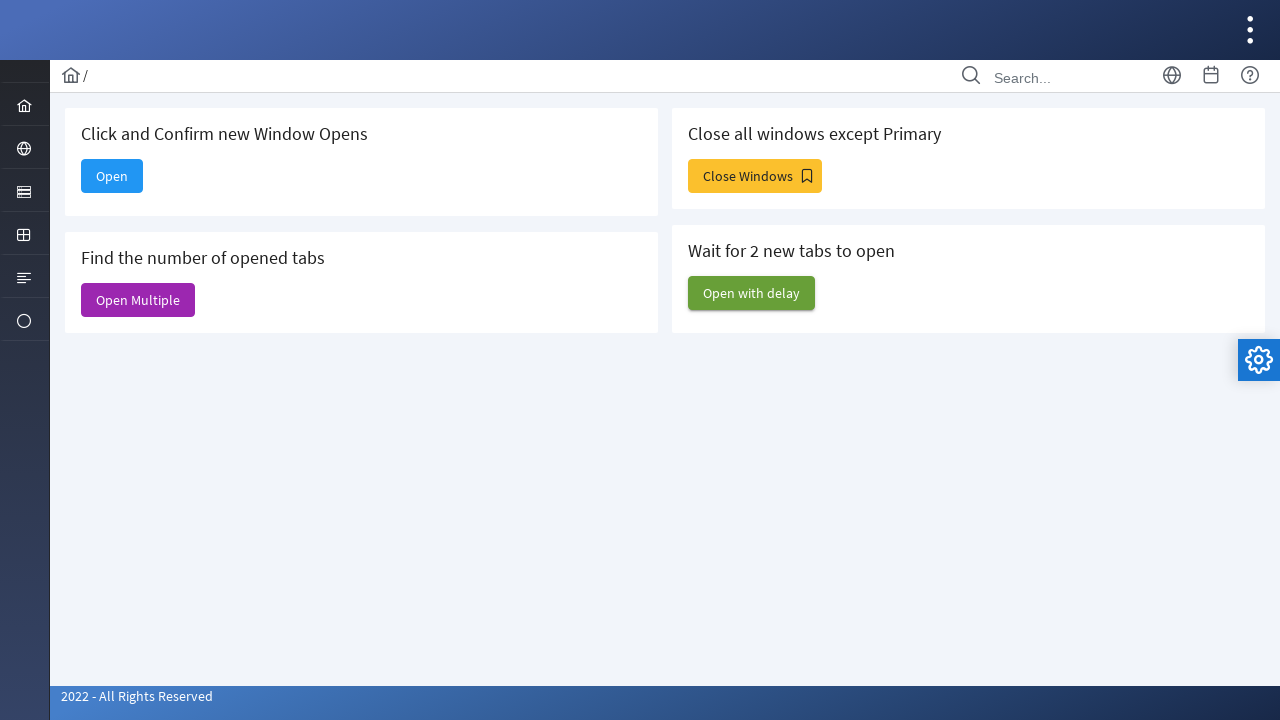

Closed first newly opened window
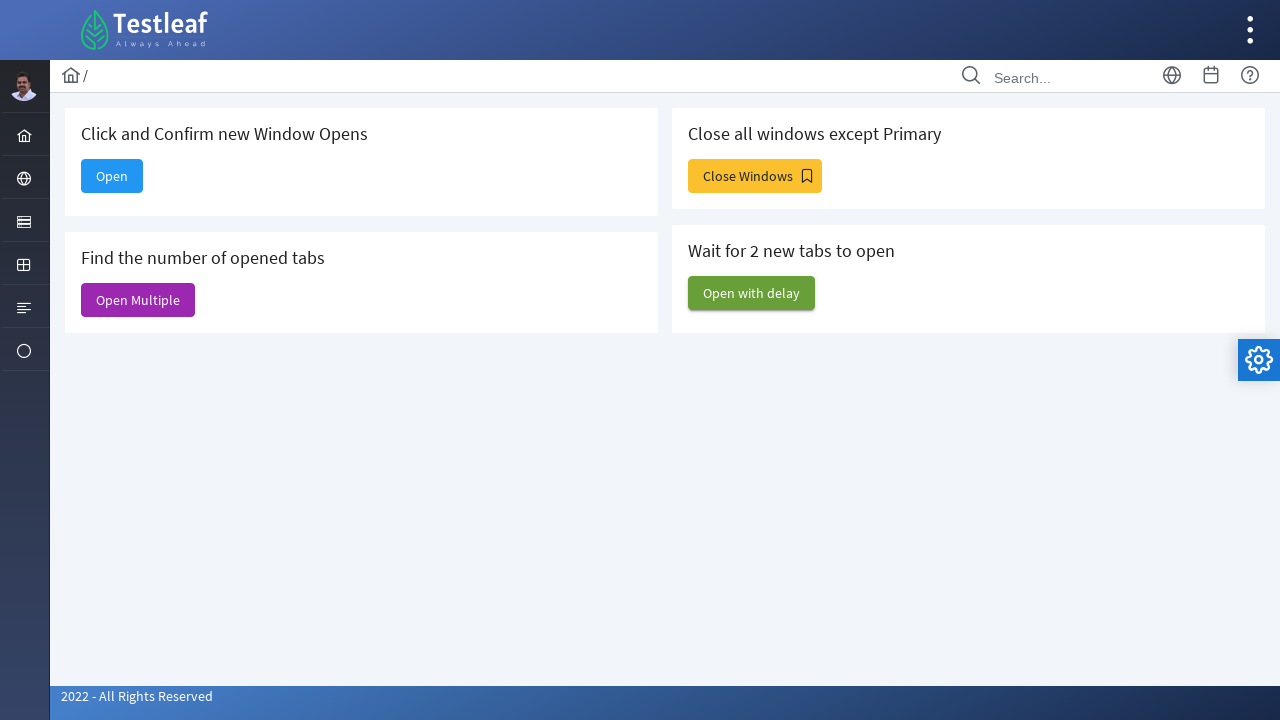

Closed second newly opened window
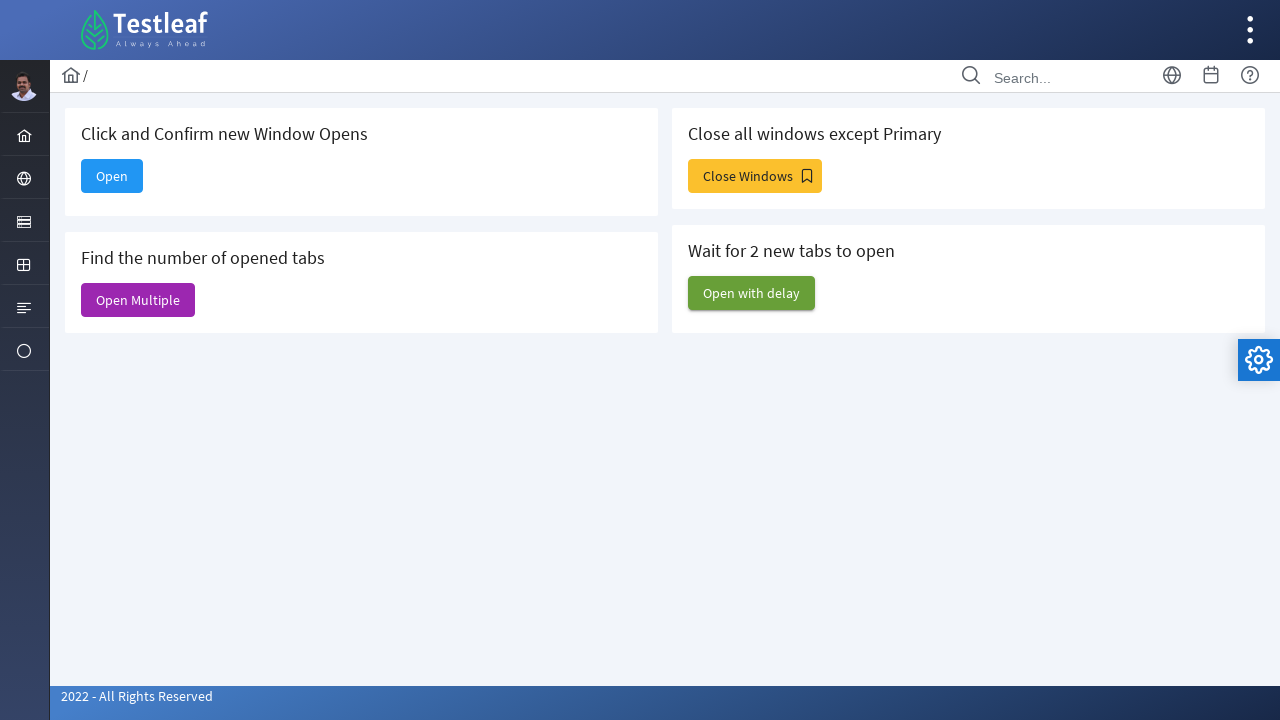

Clicked button to open windows that should be closed at (755, 176) on xpath=//span[text()='Close Windows']
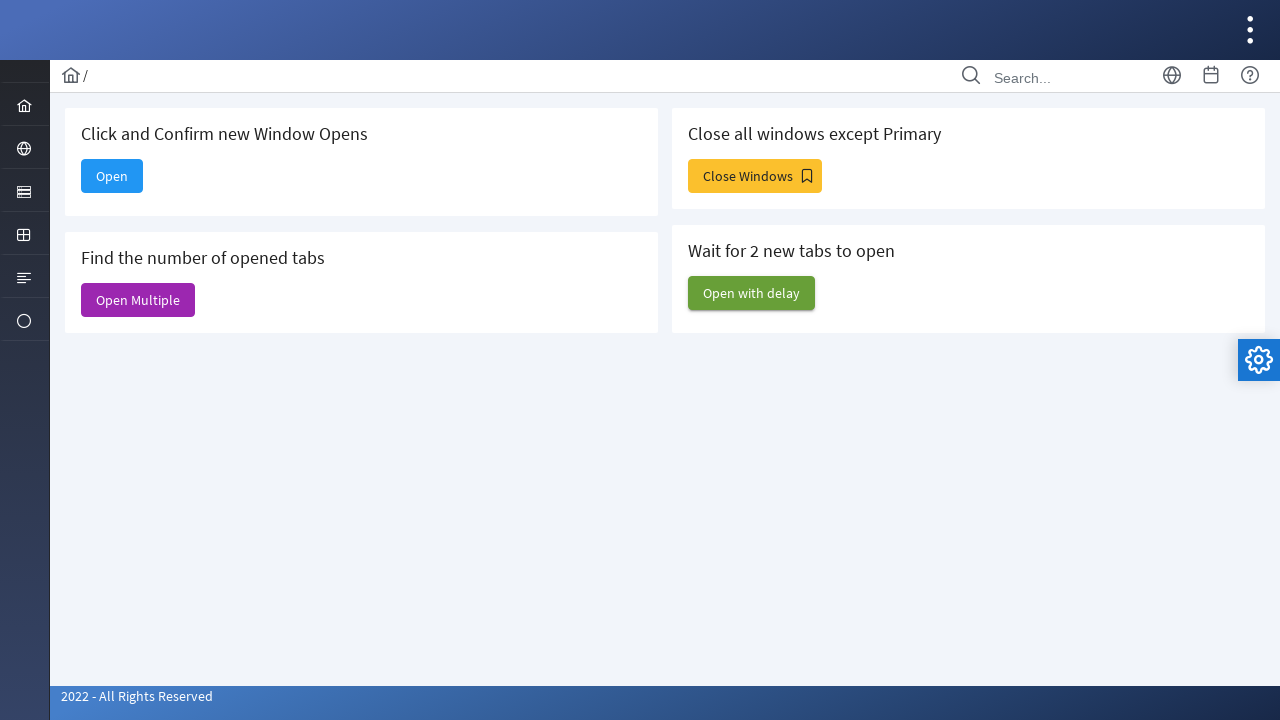

Retrieved all pages after opening windows
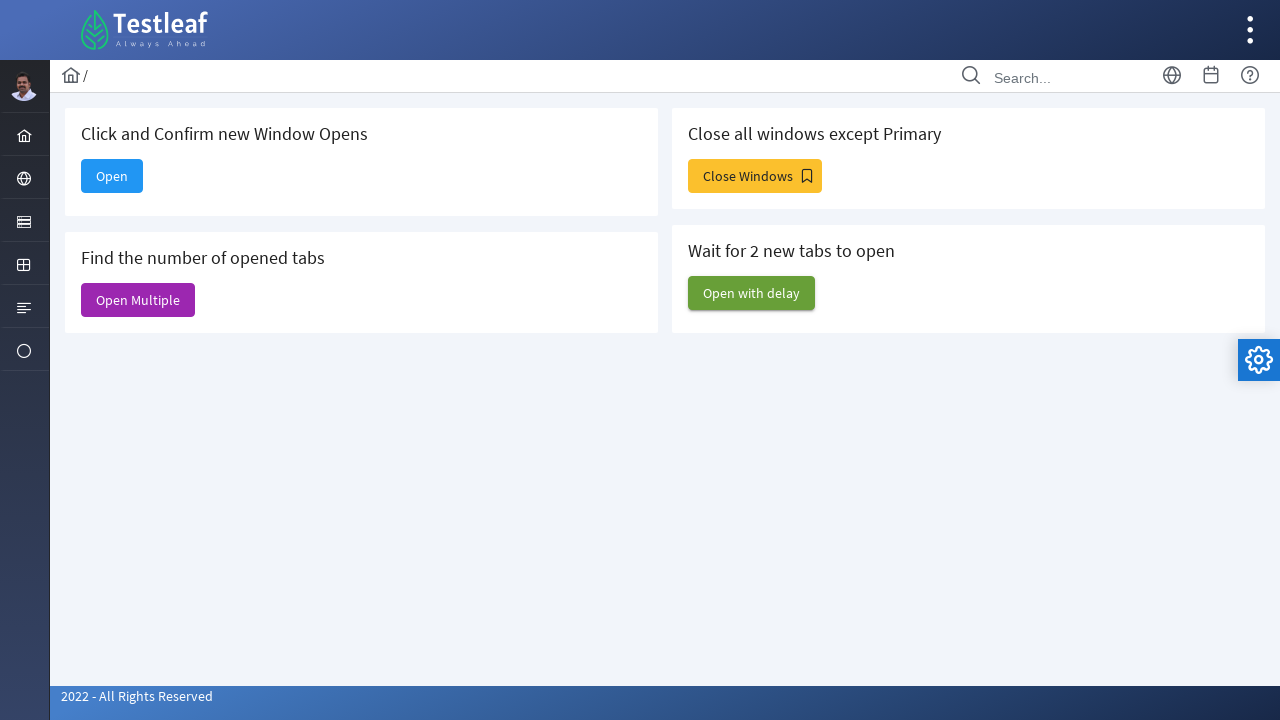

Closed window at index 6
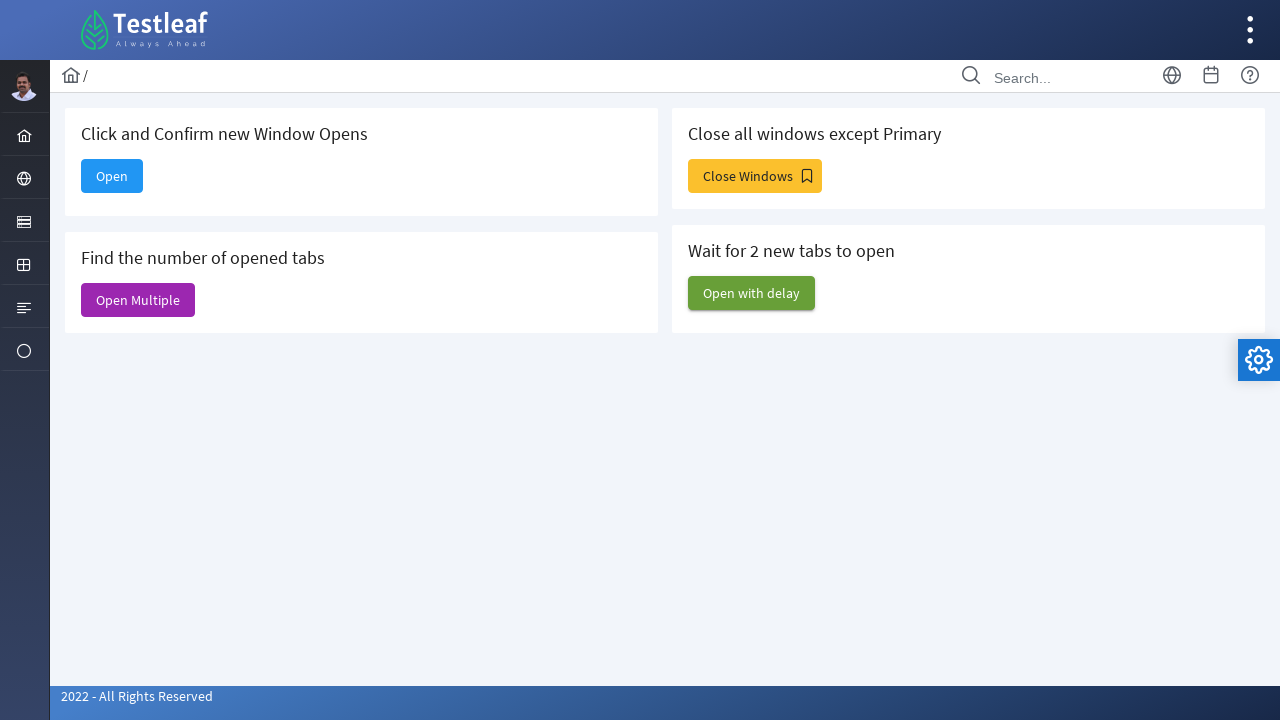

Closed window at index 5
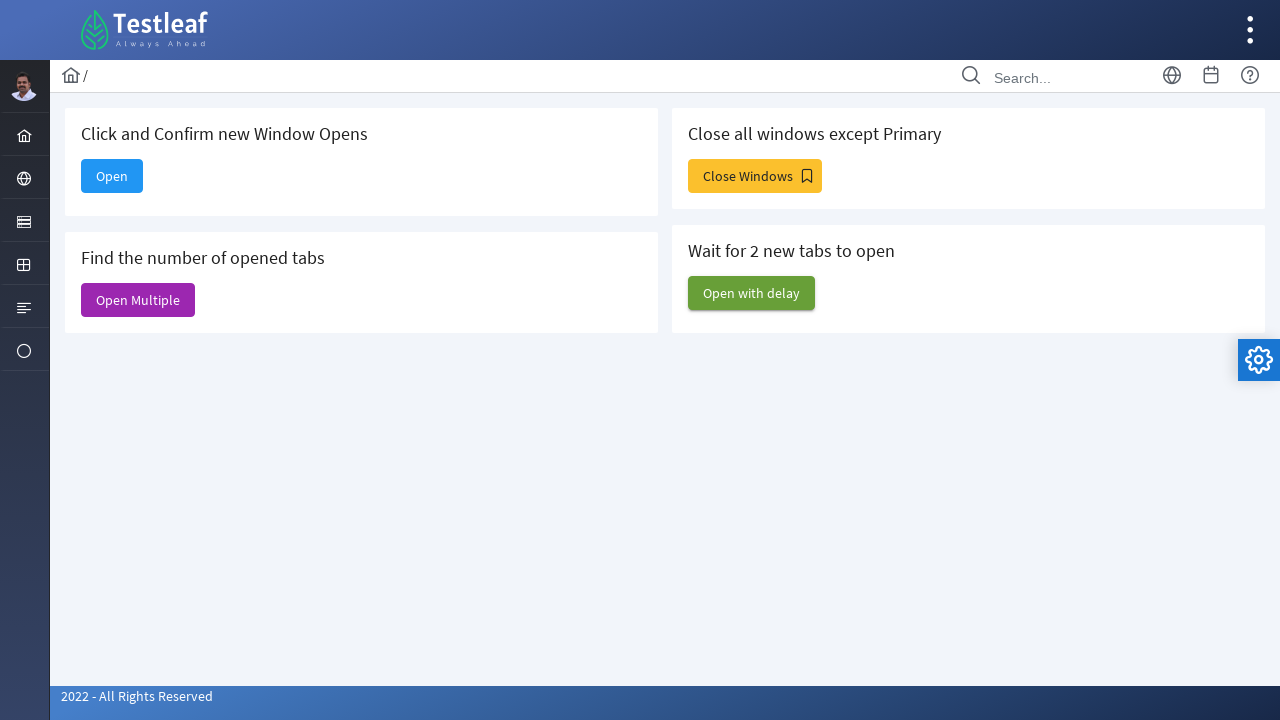

Closed window at index 4
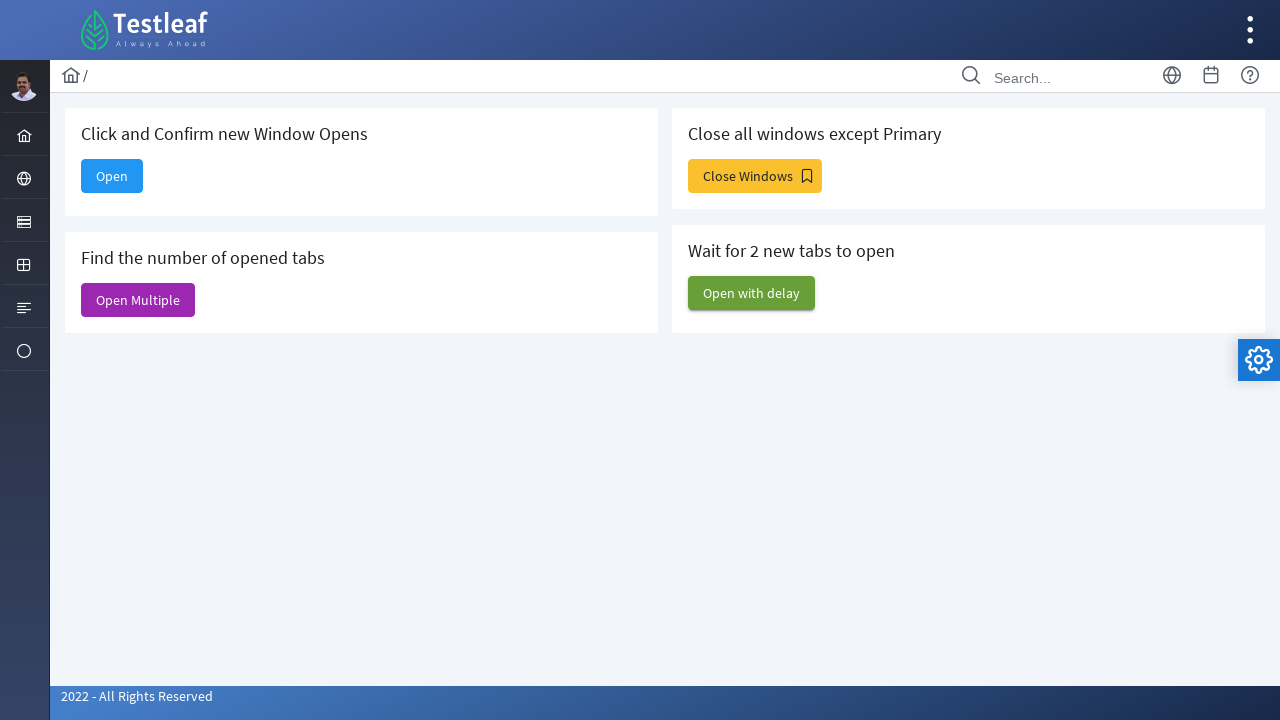

Closed window at index 3
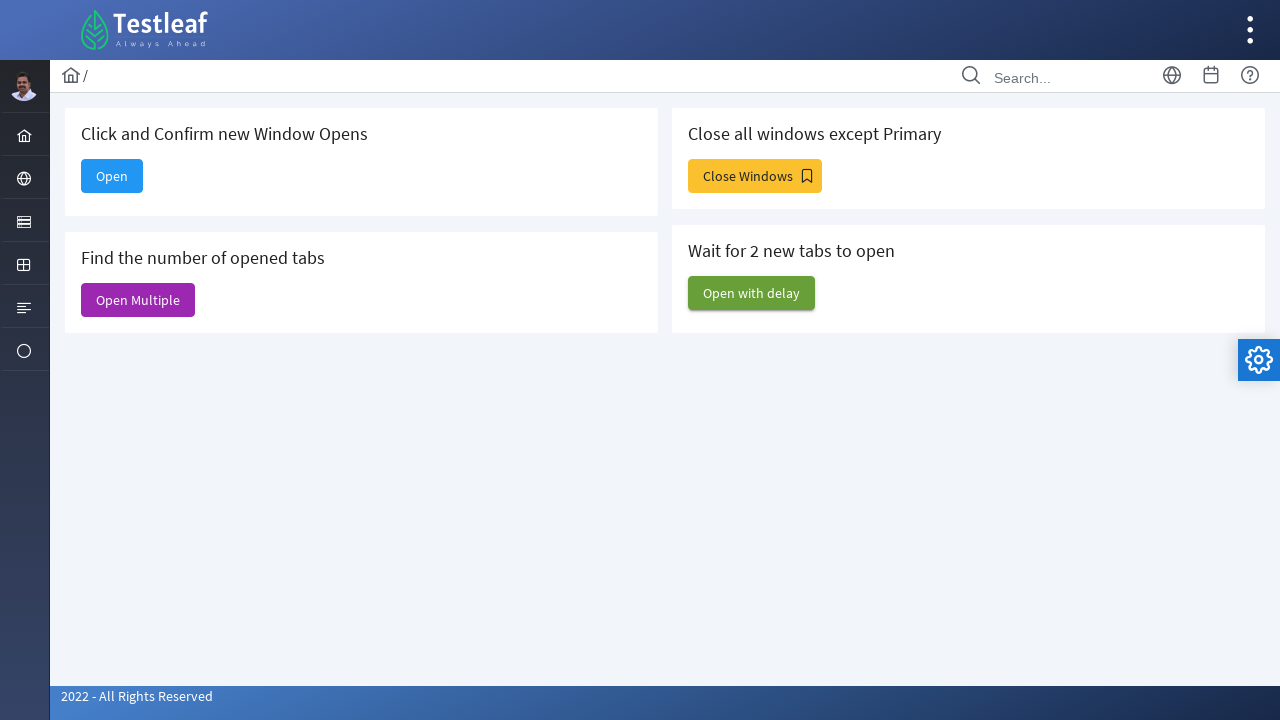

Closed window at index 2
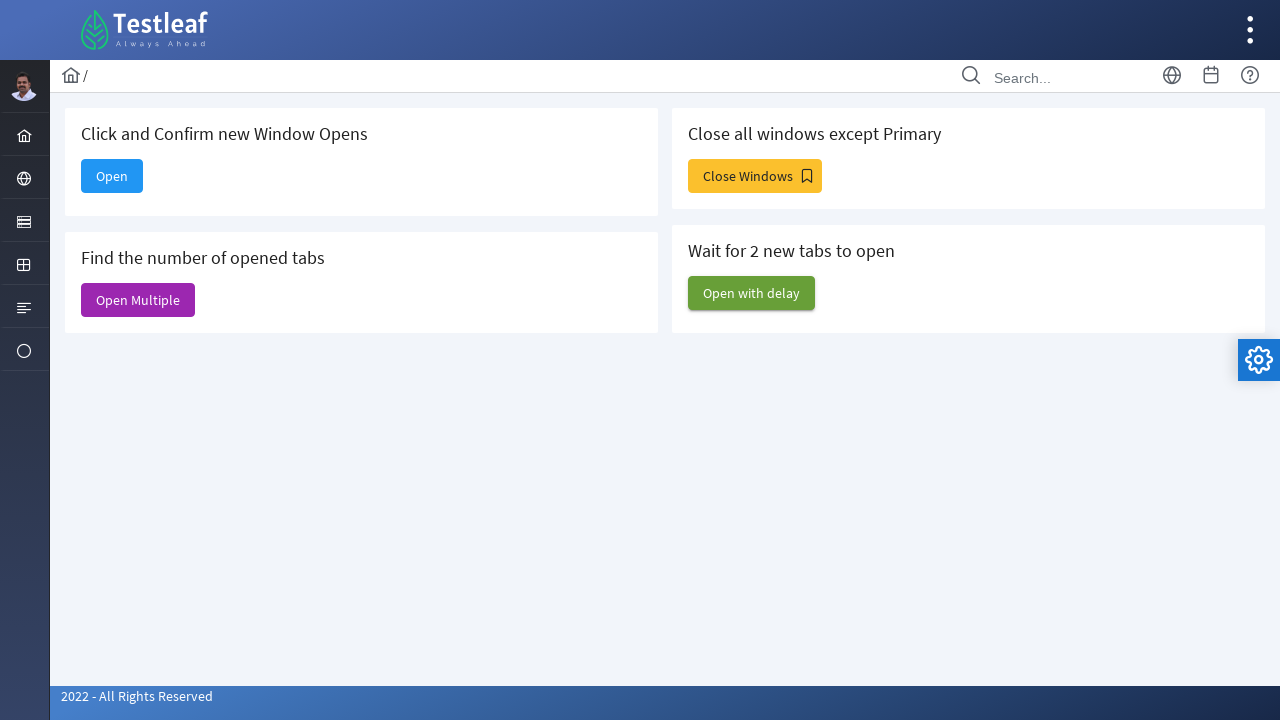

Closed window at index 1
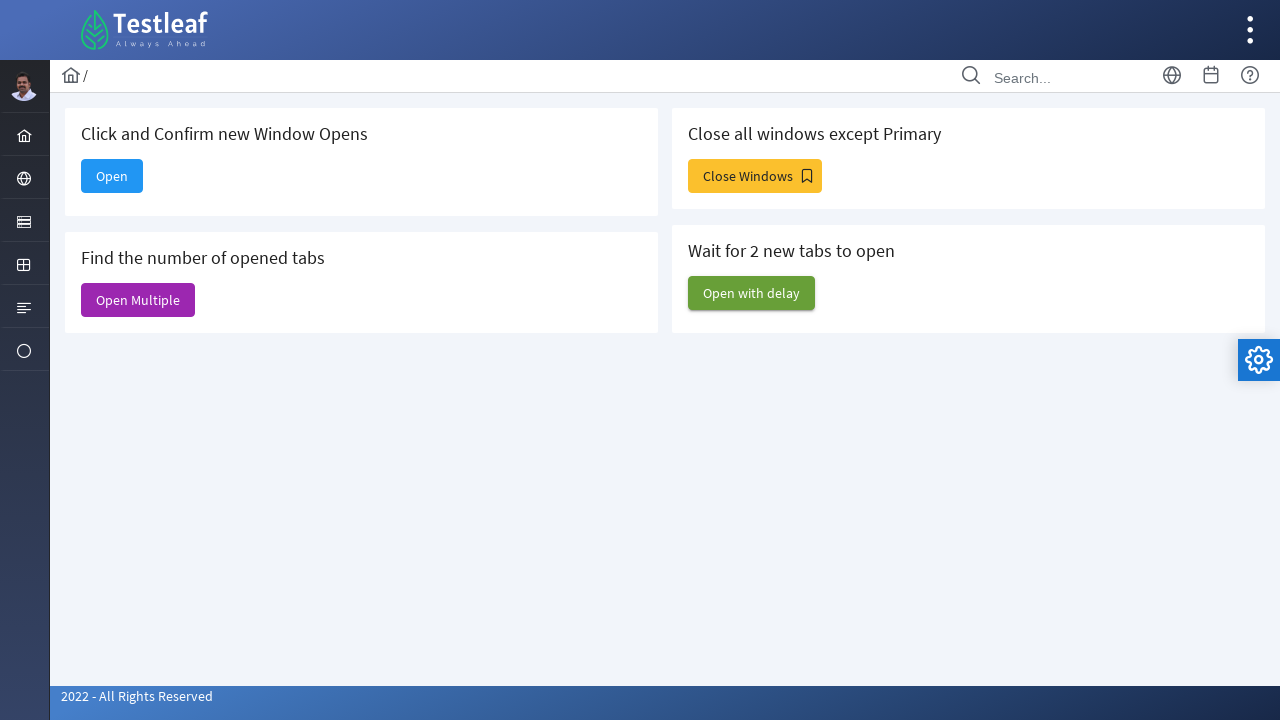

Clicked button to open windows with delay at (752, 293) on xpath=//span[text()='Open with delay']
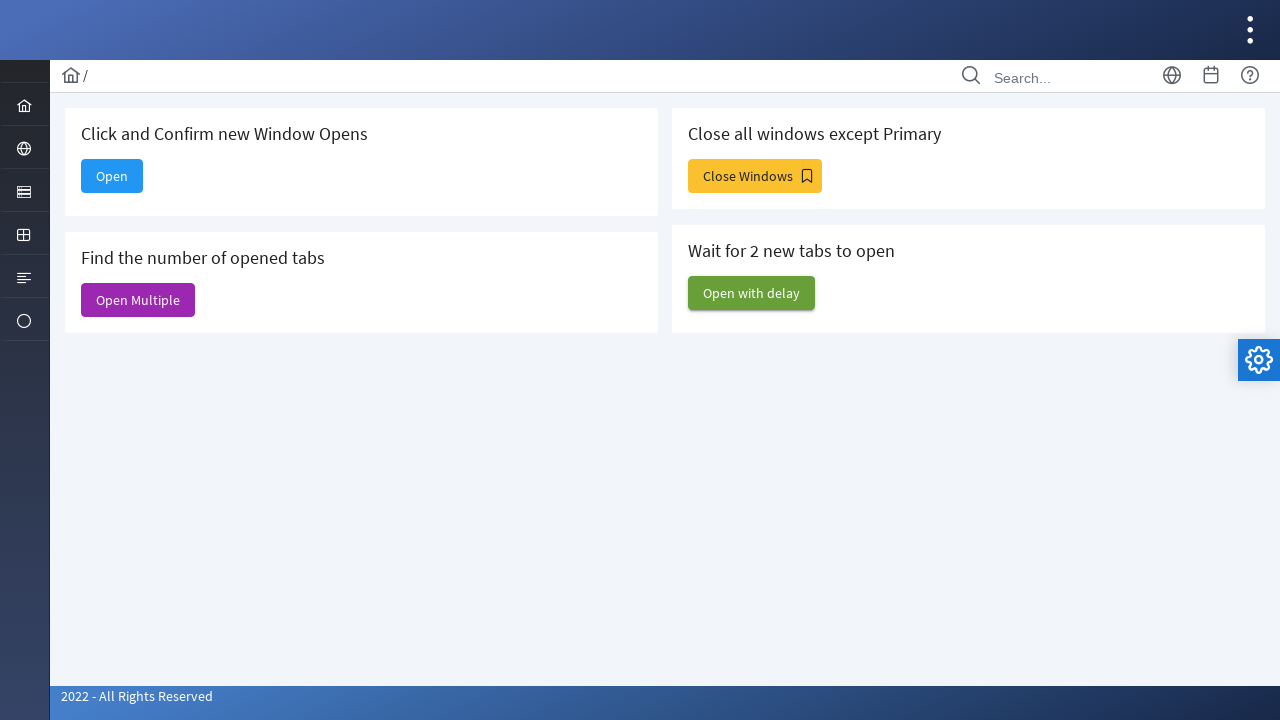

Waited 10 seconds for delayed windows to open
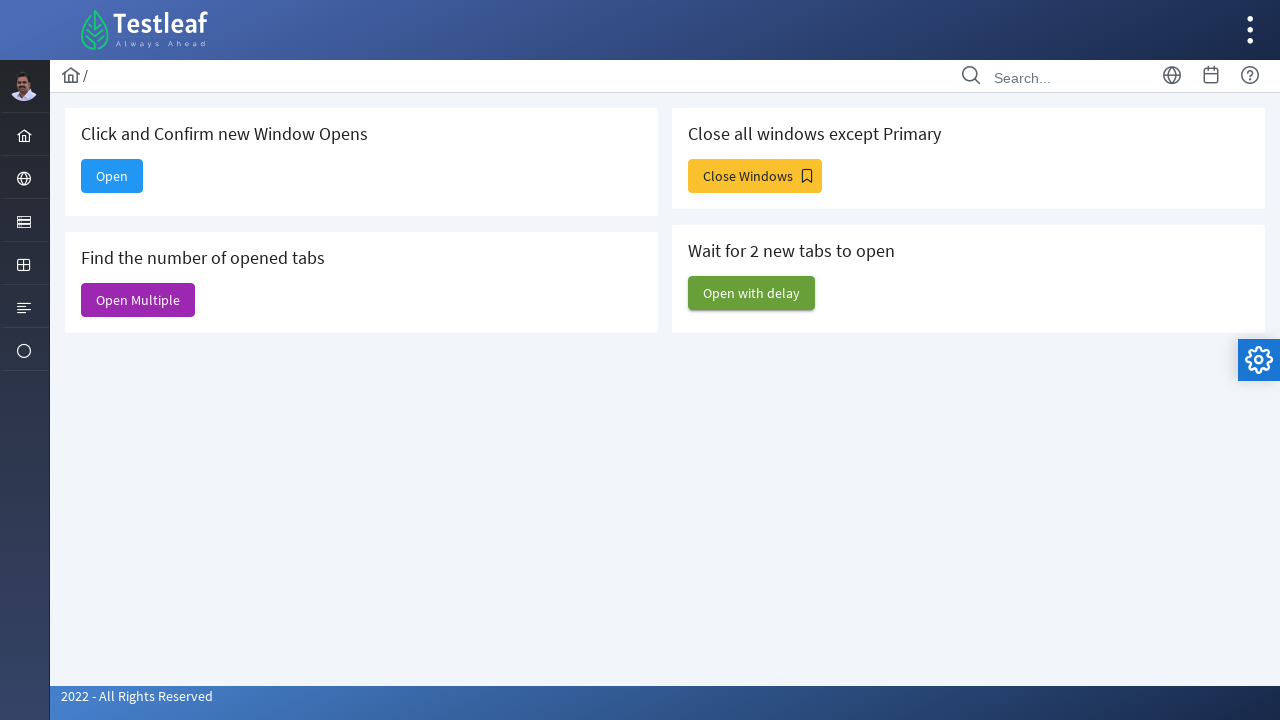

Retrieved all pages before final cleanup
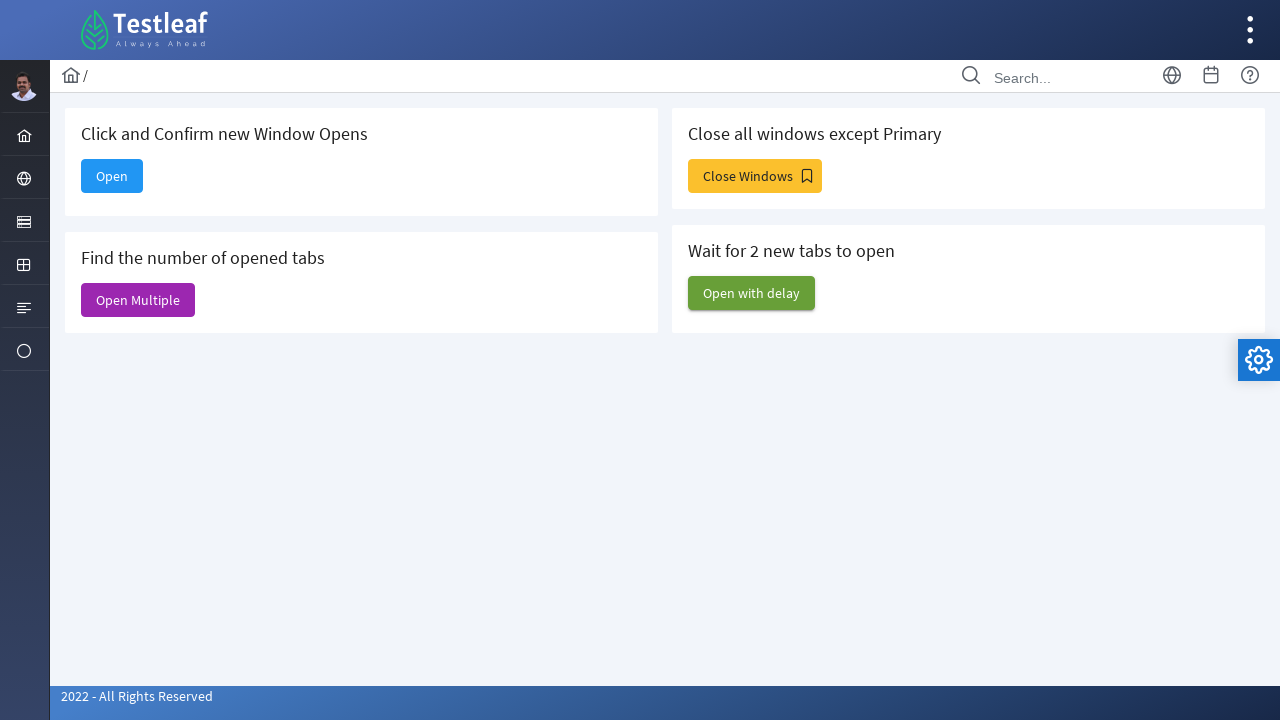

Closed remaining window at index 2
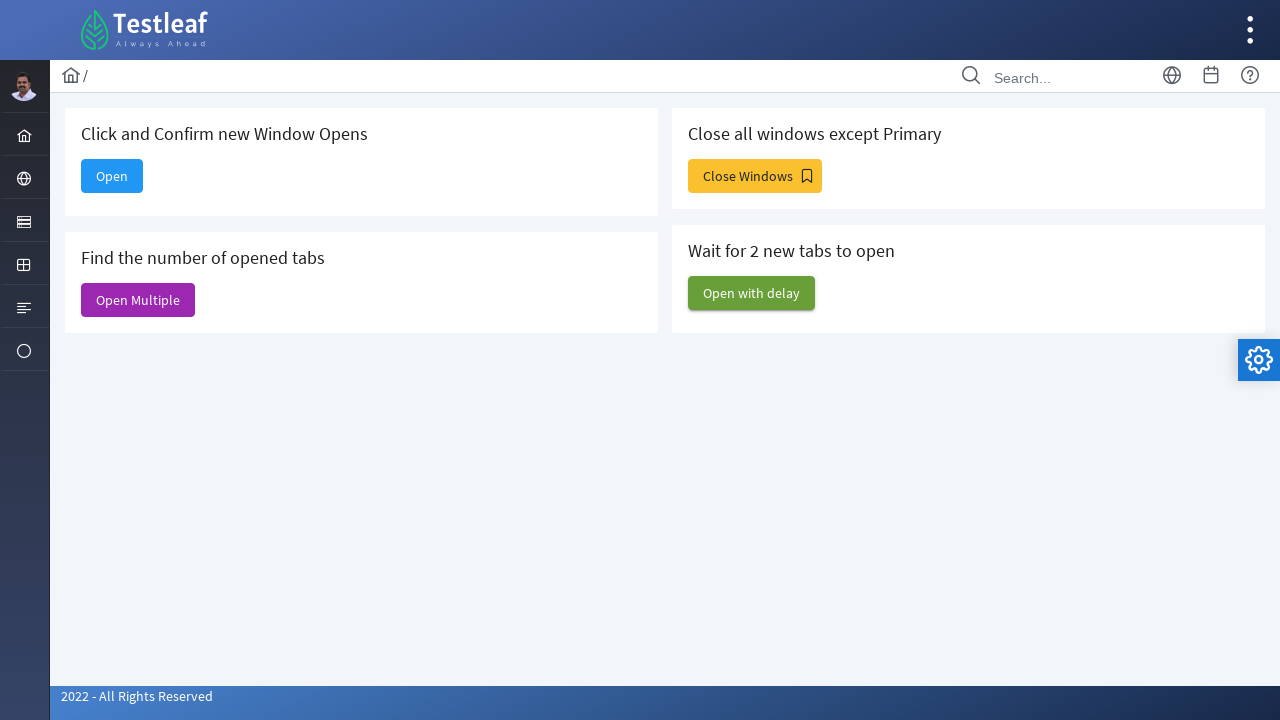

Closed remaining window at index 1
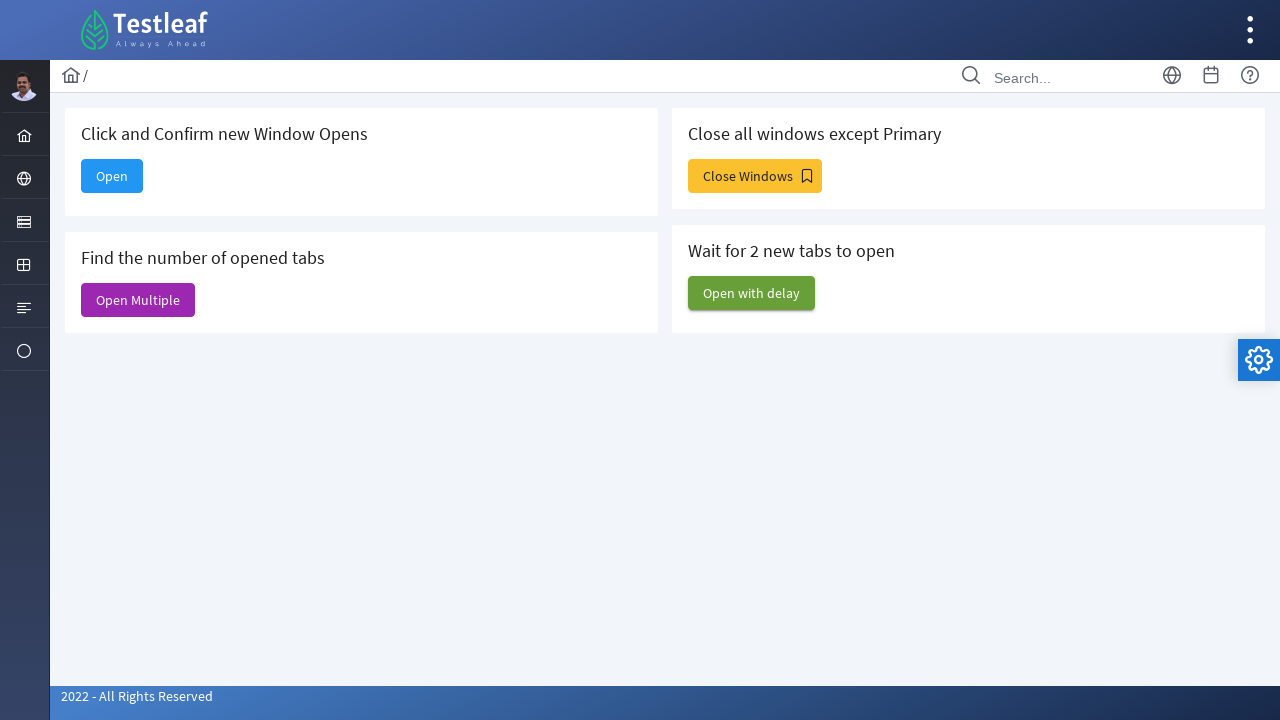

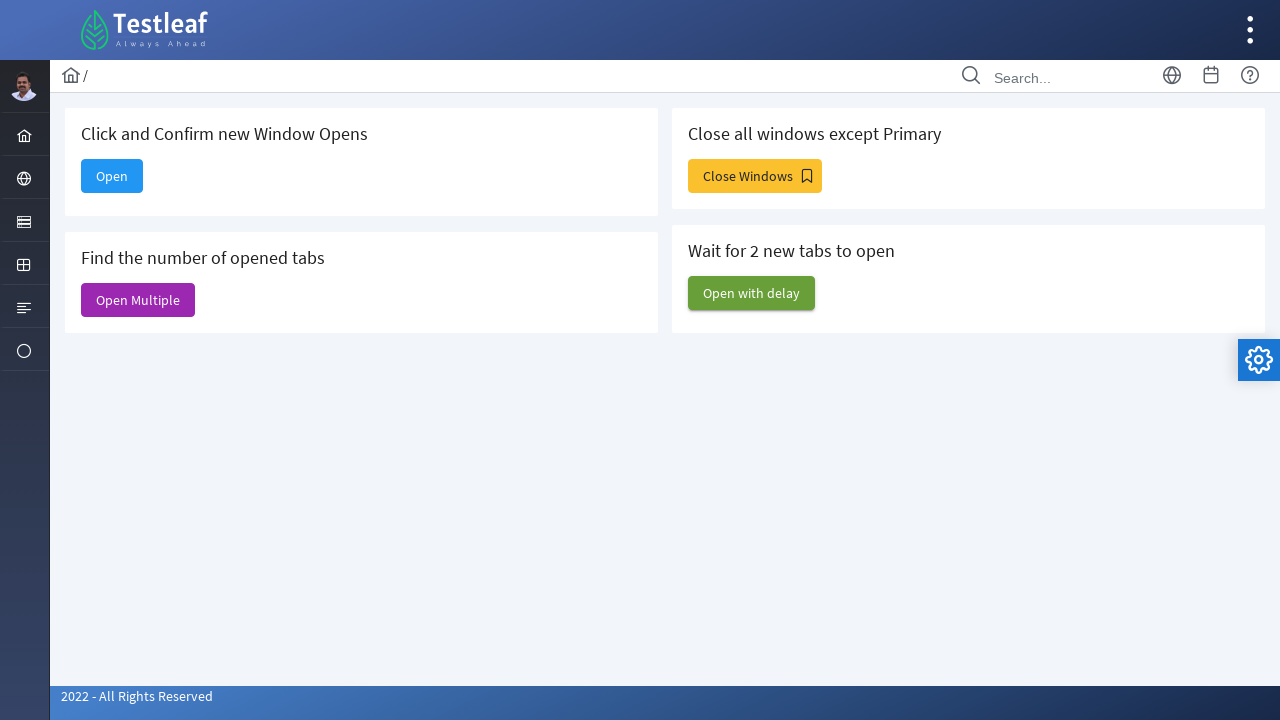